Tests checkbox handling on a practice automation page by clicking three individual checkboxes, verifying their states, and then iterating through all checkboxes to toggle them.

Starting URL: https://rahulshettyacademy.com/AutomationPractice/

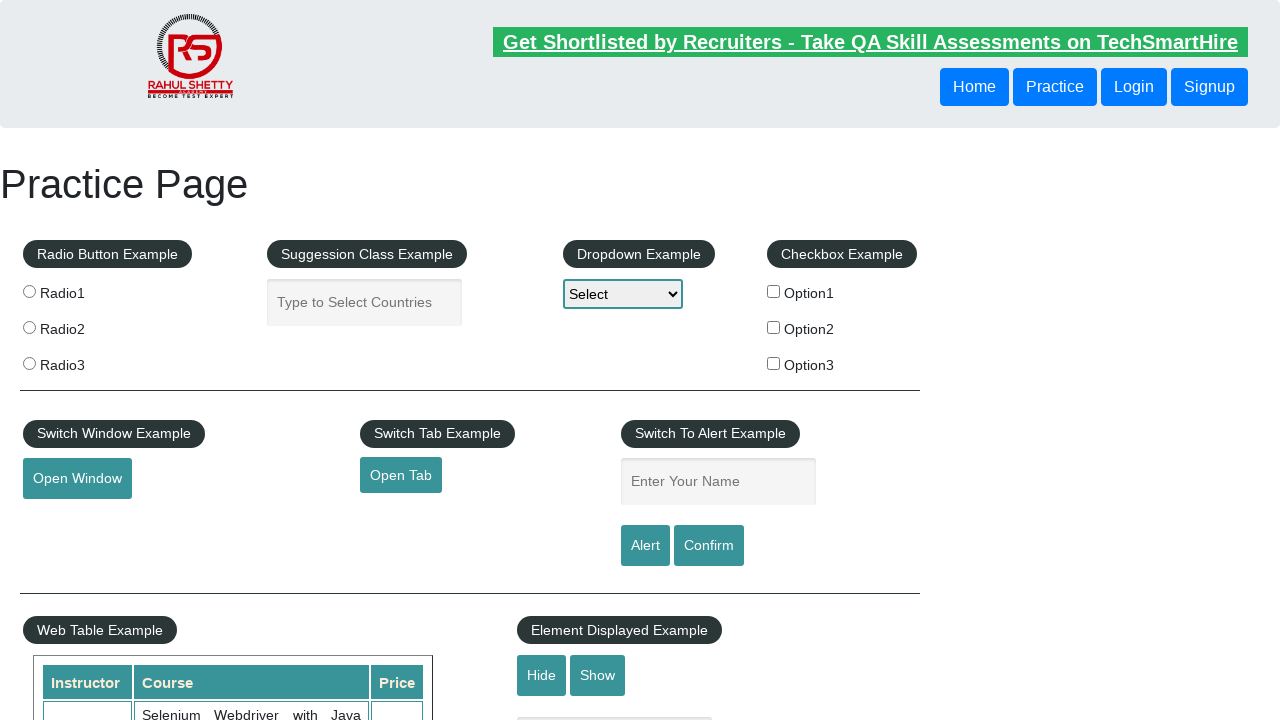

Clicked checkbox option 1 at (774, 291) on #checkBoxOption1
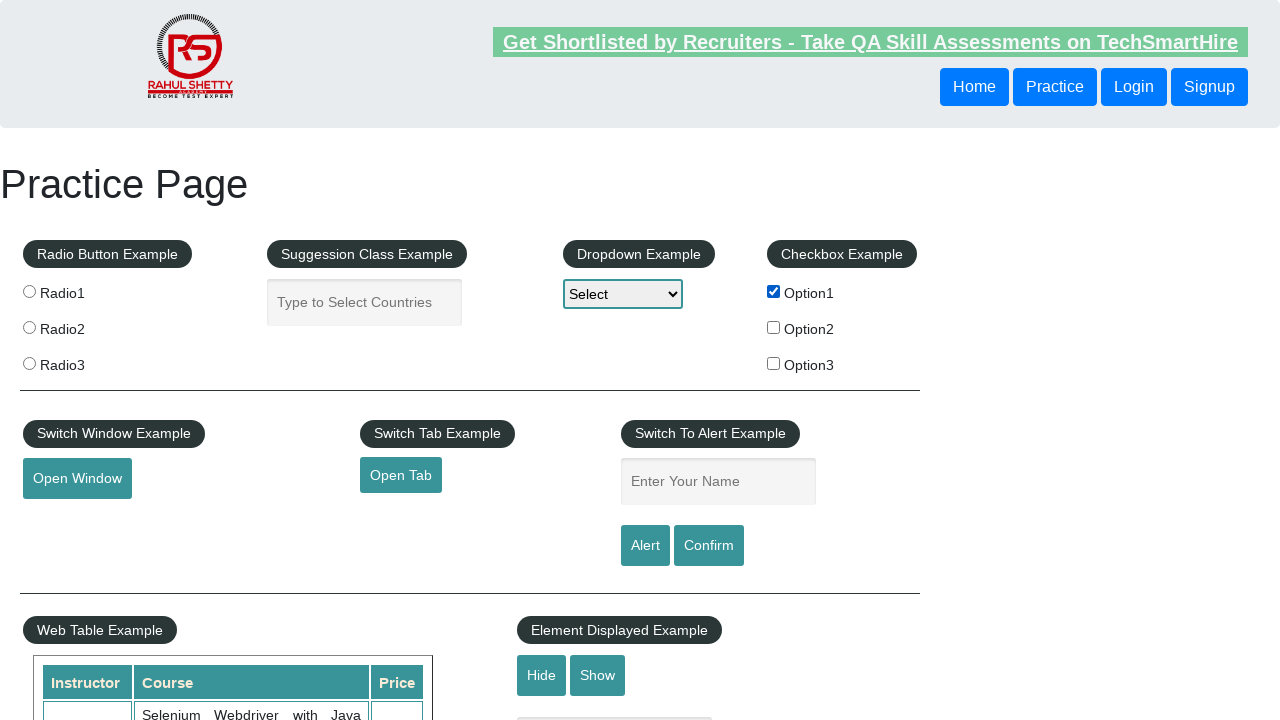

Clicked checkbox option 2 at (774, 327) on #checkBoxOption2
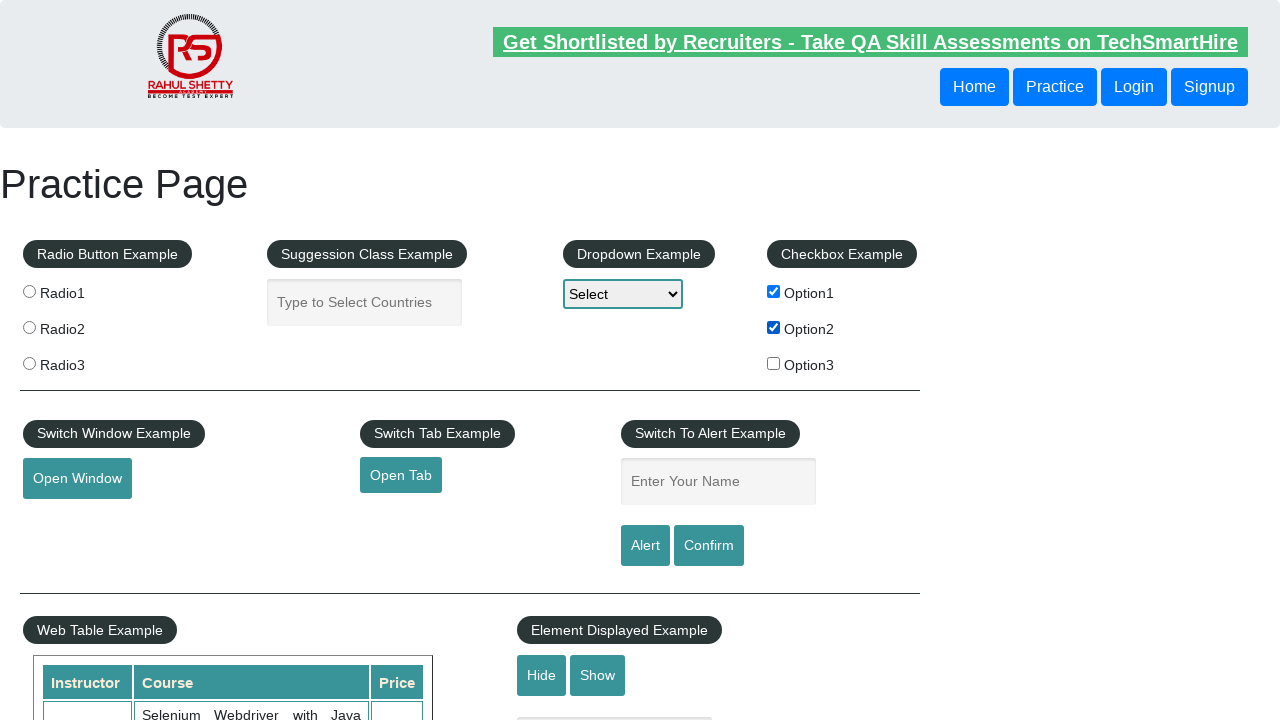

Clicked checkbox option 3 at (774, 363) on #checkBoxOption3
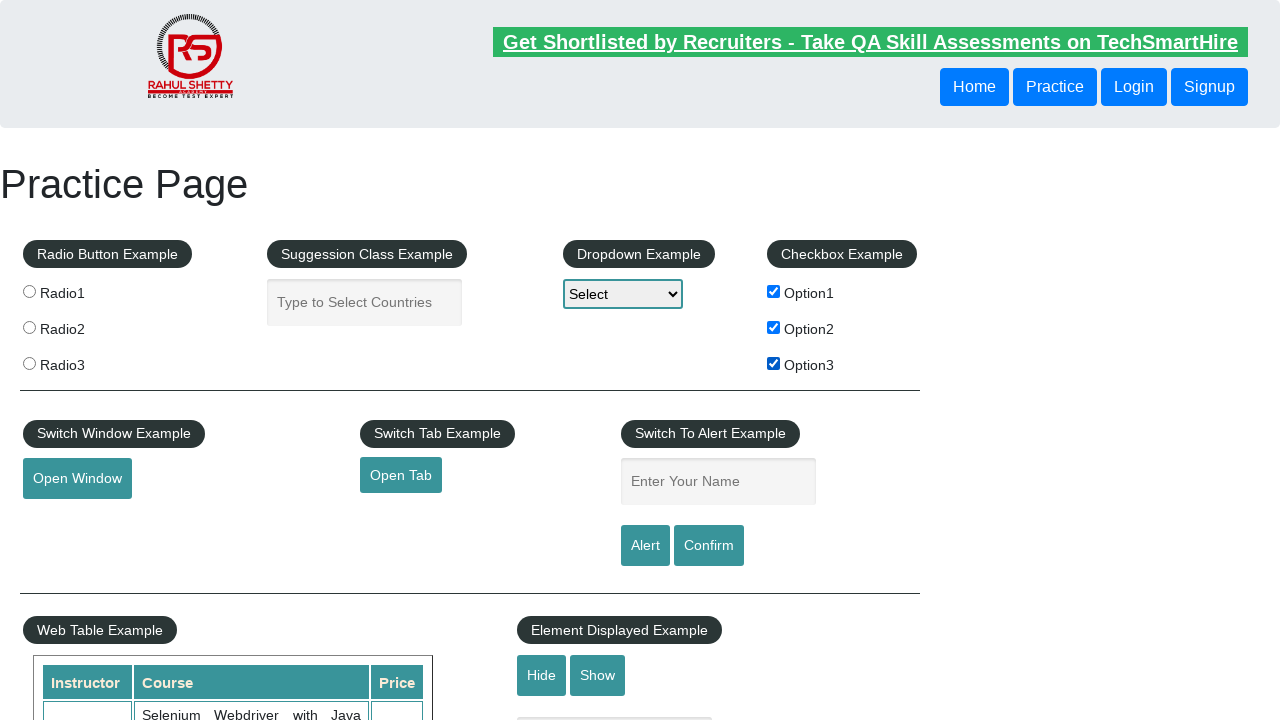

Located all checkboxes on page, count: 3
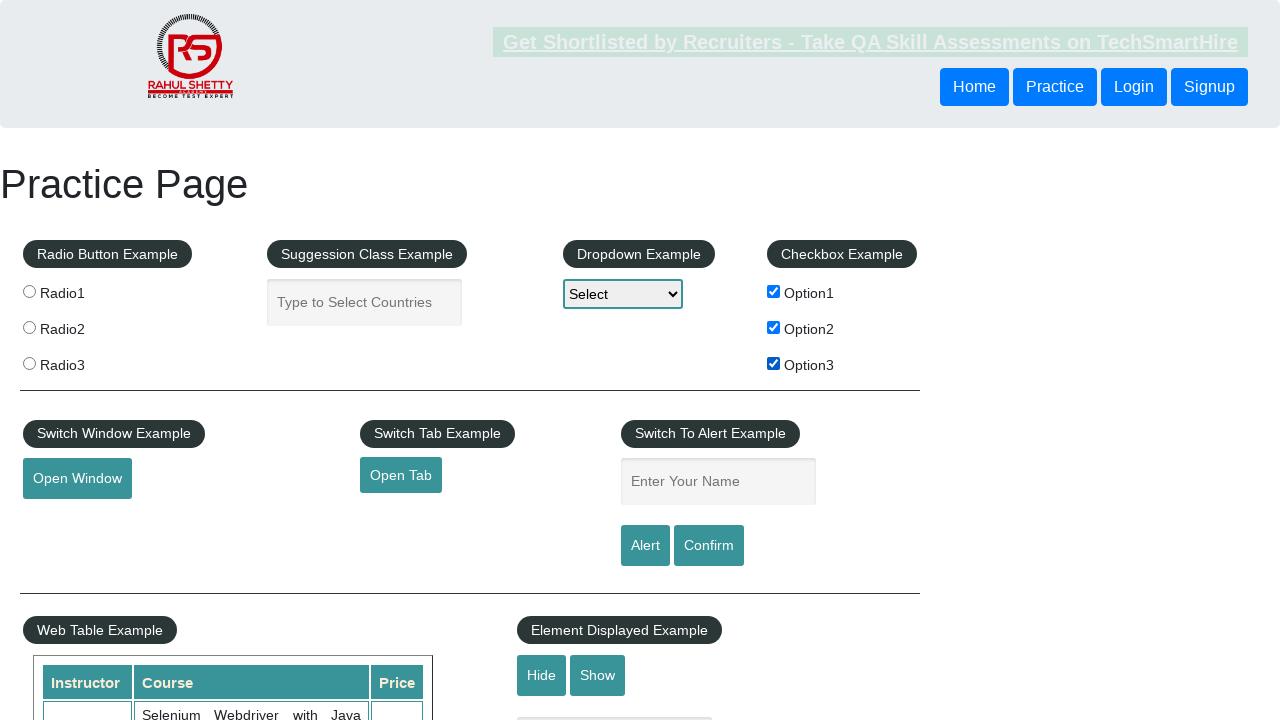

Toggled checkbox at index 0 at (774, 291) on input[type='checkbox'] >> nth=0
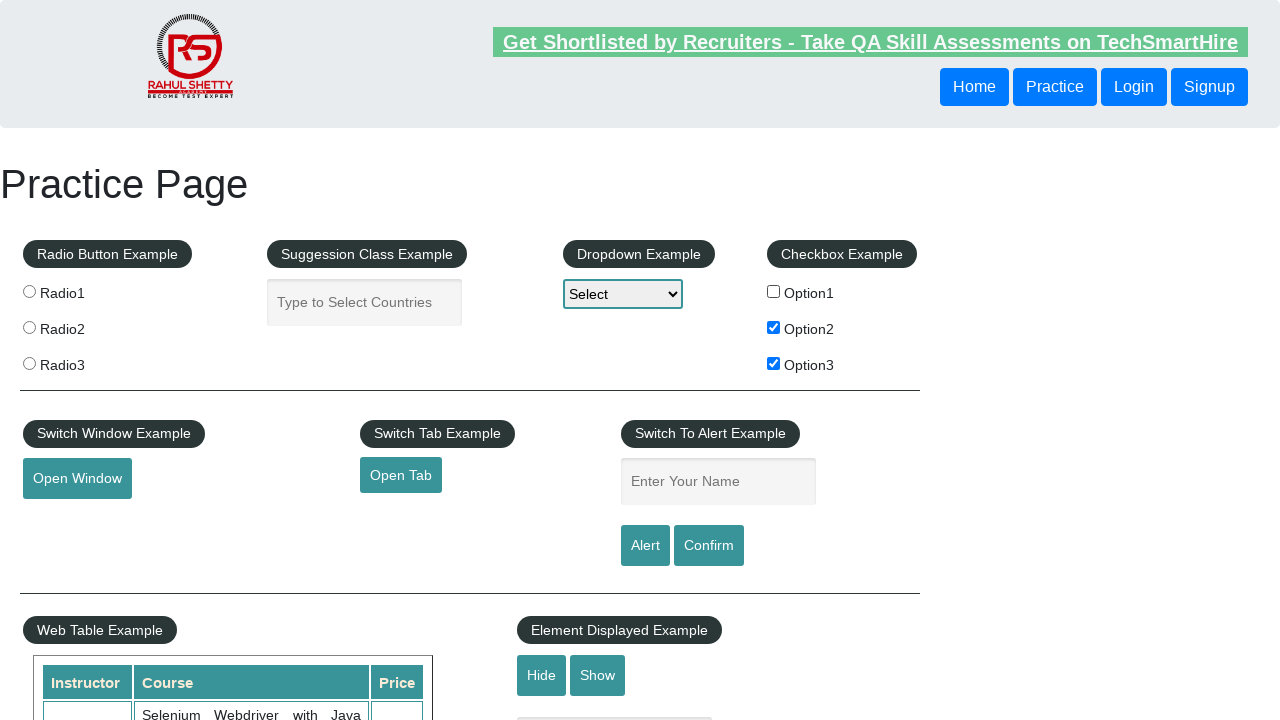

Toggled checkbox at index 1 at (774, 327) on input[type='checkbox'] >> nth=1
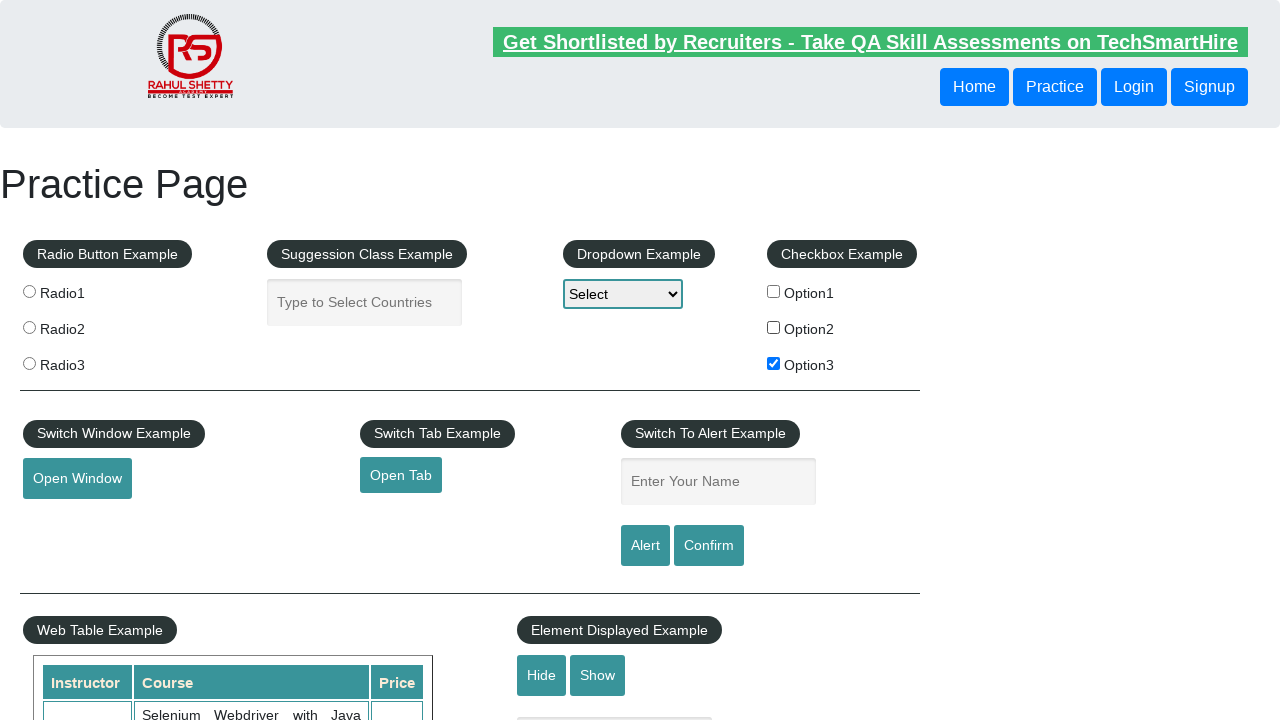

Toggled checkbox at index 2 at (774, 363) on input[type='checkbox'] >> nth=2
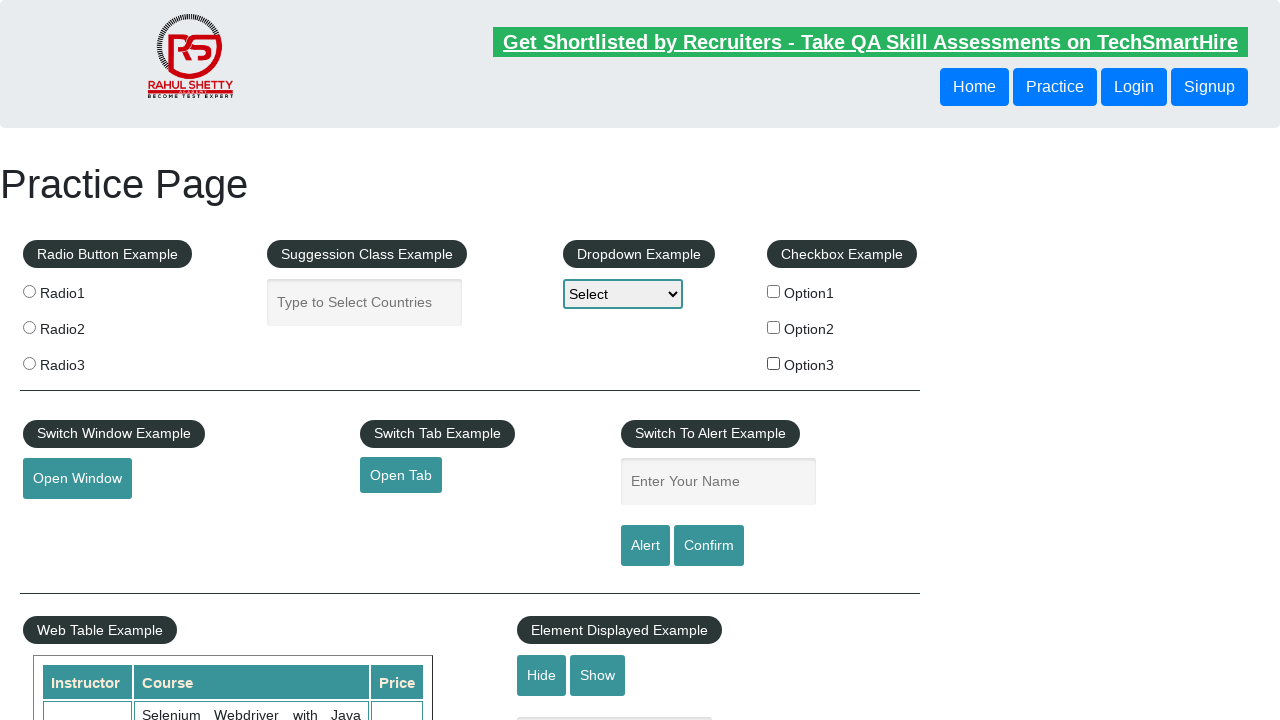

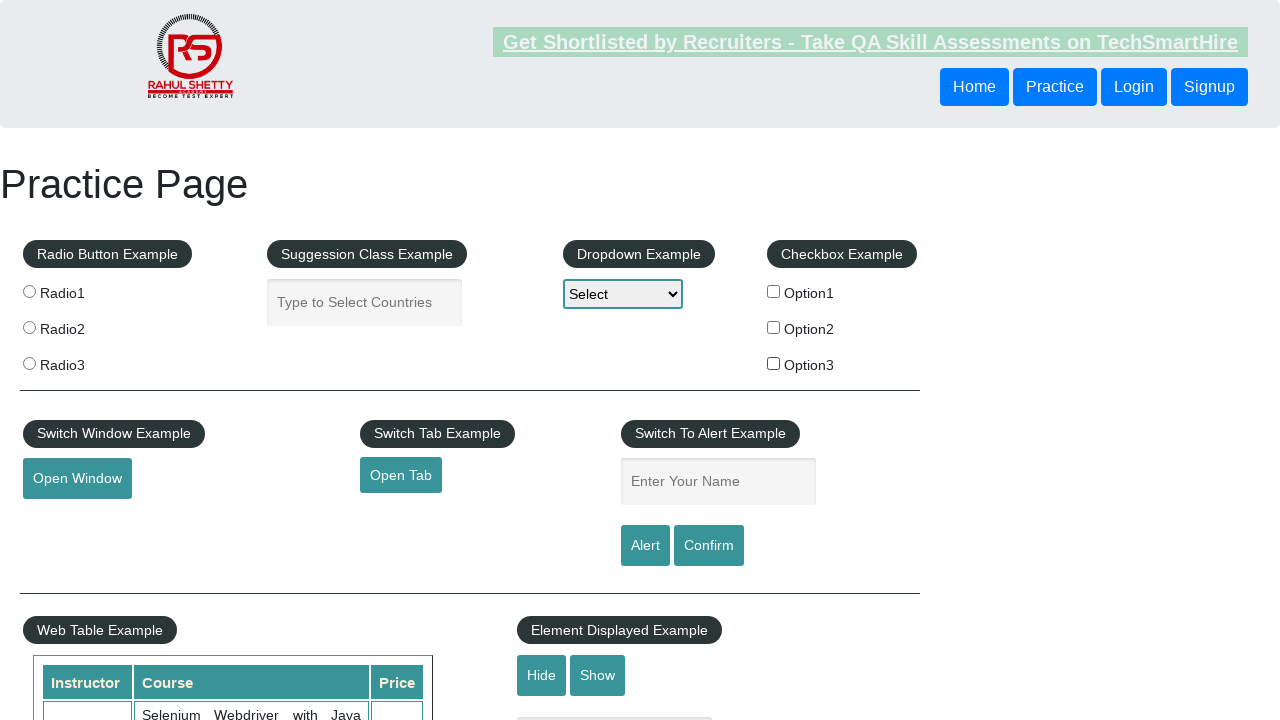